Tests dynamic loading by clicking a start button, waiting for a loading element to disappear, and then verifying the revealed text is accessible

Starting URL: https://the-internet.herokuapp.com/dynamic_loading/2

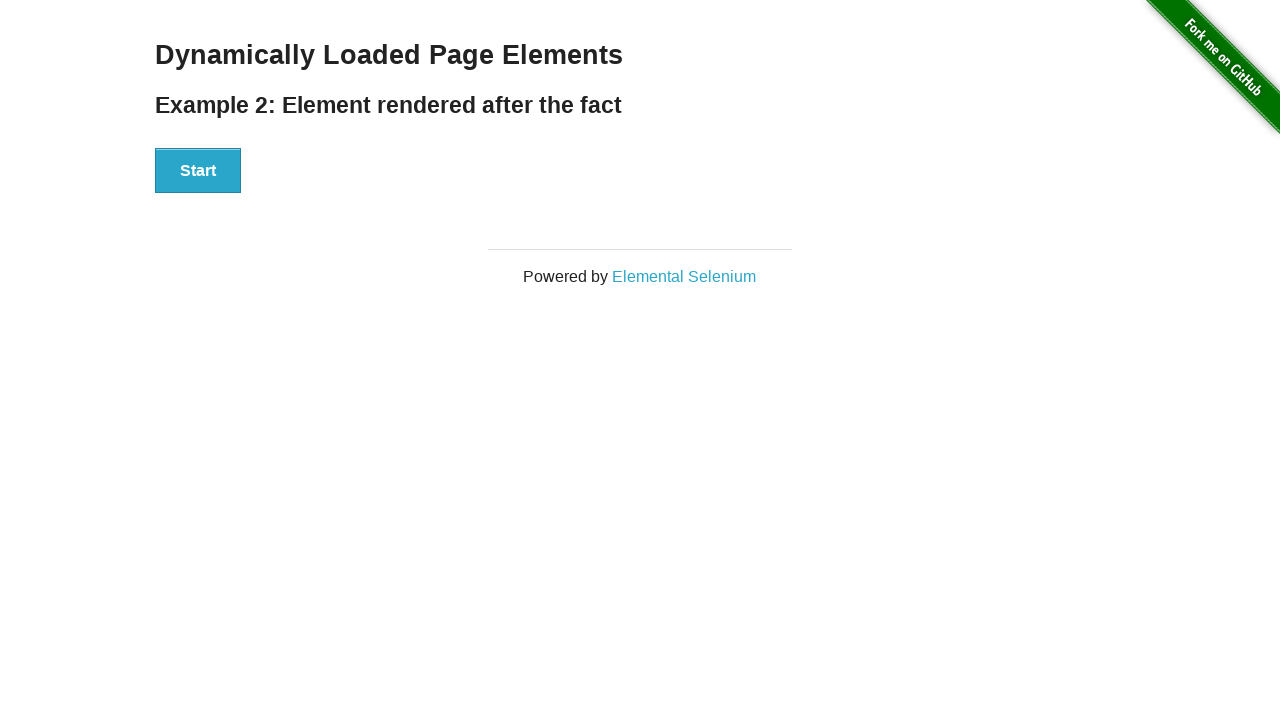

Clicked start button to trigger dynamic loading at (198, 171) on xpath=//div[@id='start']/button
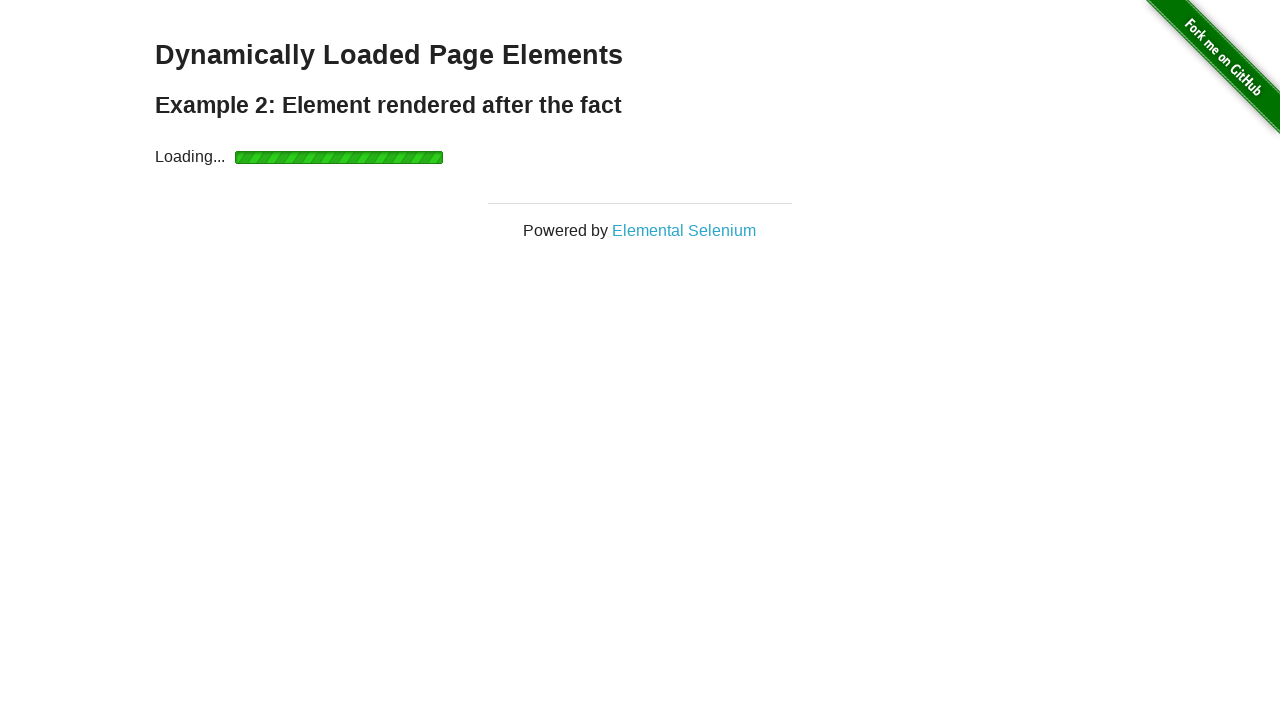

Loading element disappeared
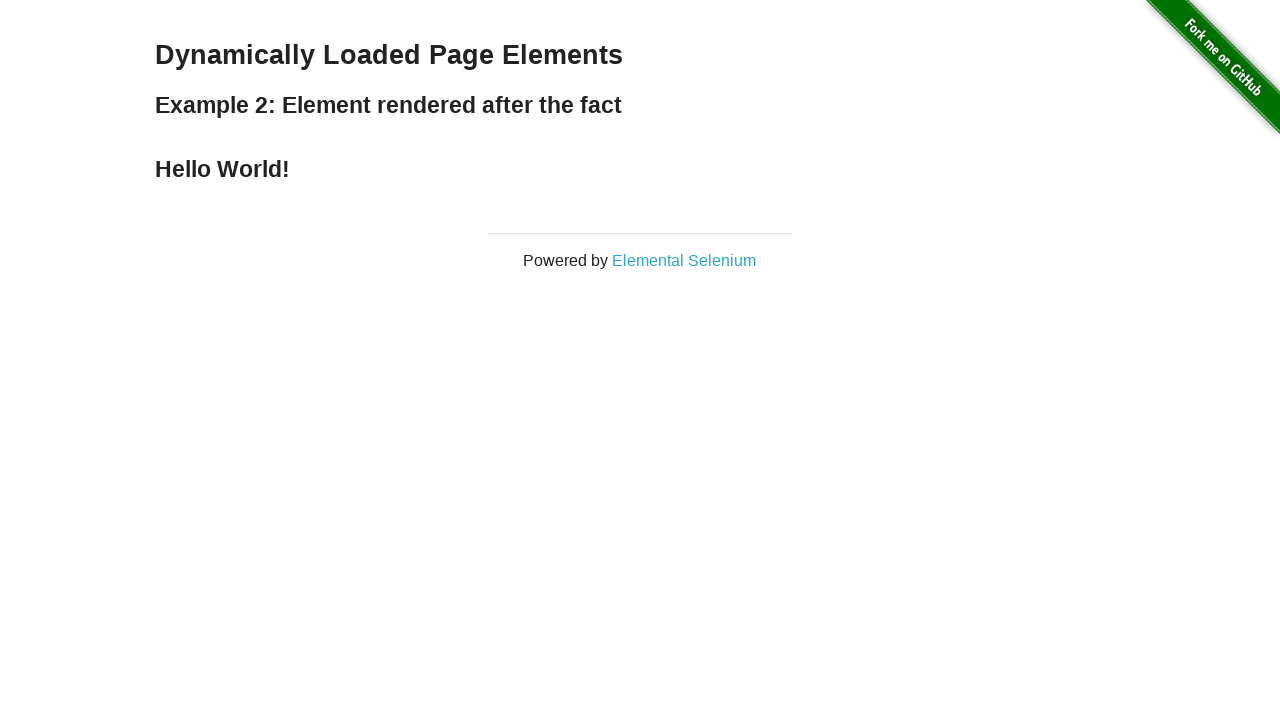

Retrieved revealed text: 'Hello World!'
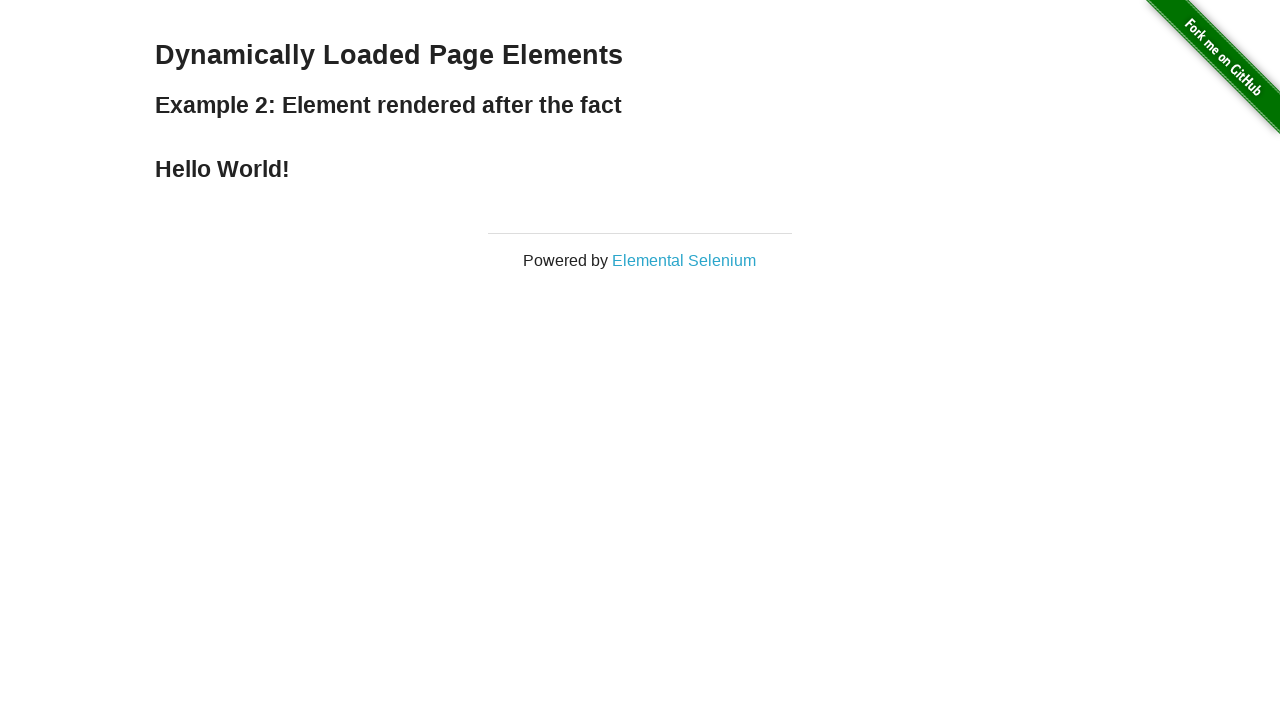

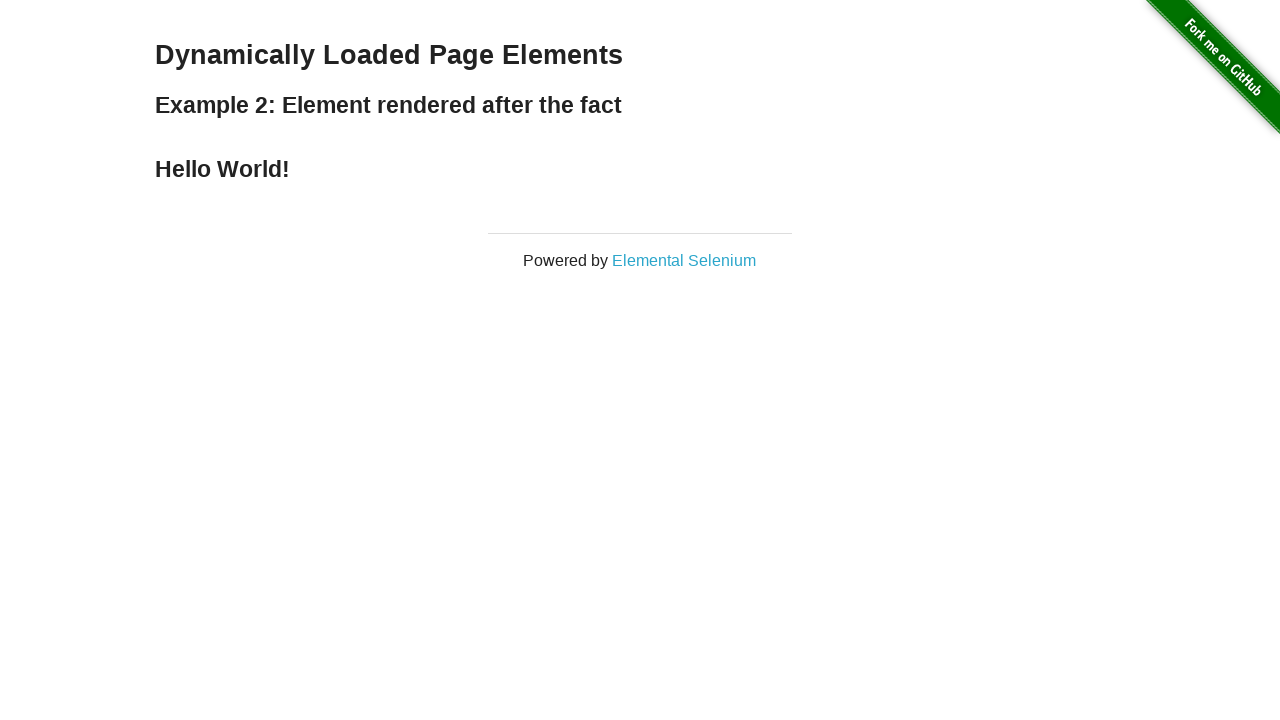